Tests window management by opening a new window through a link click and then closing all windows

Starting URL: https://skpatro.github.io/demo/links/

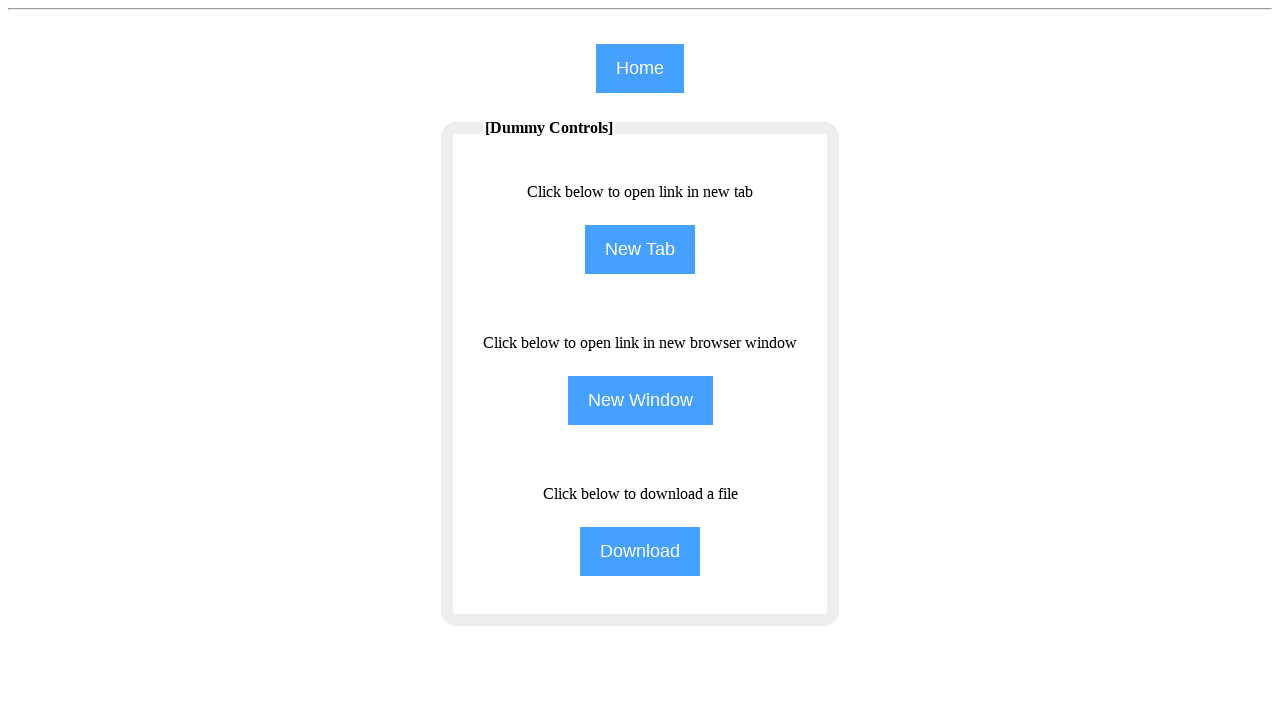

Clicked NewWindow link to open a new window at (640, 400) on [name='NewWindow']
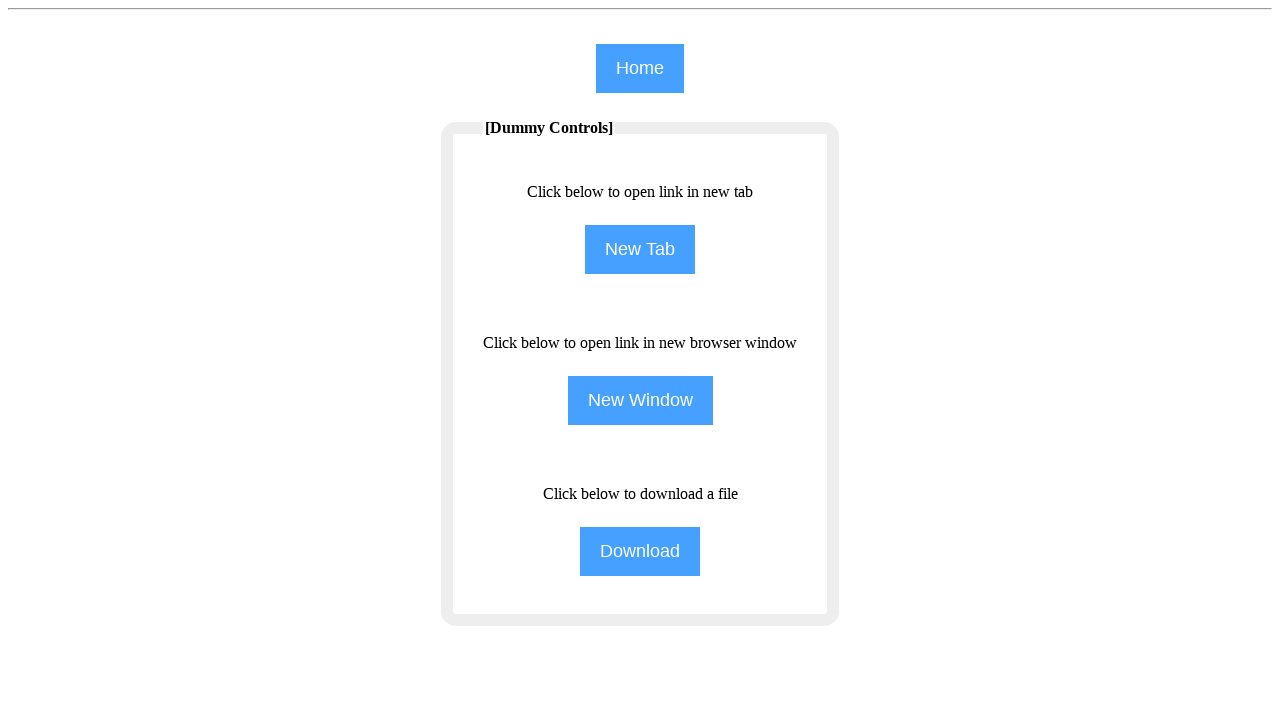

New window opened and captured
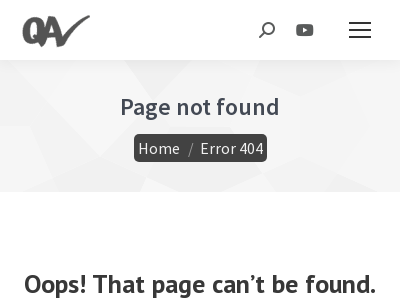

New page loaded completely
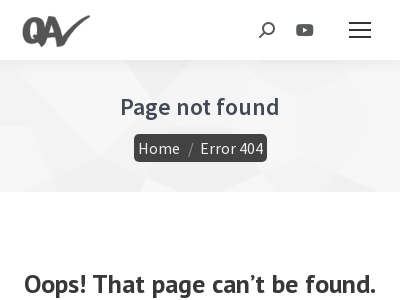

Retrieved all open pages/windows (total: 2)
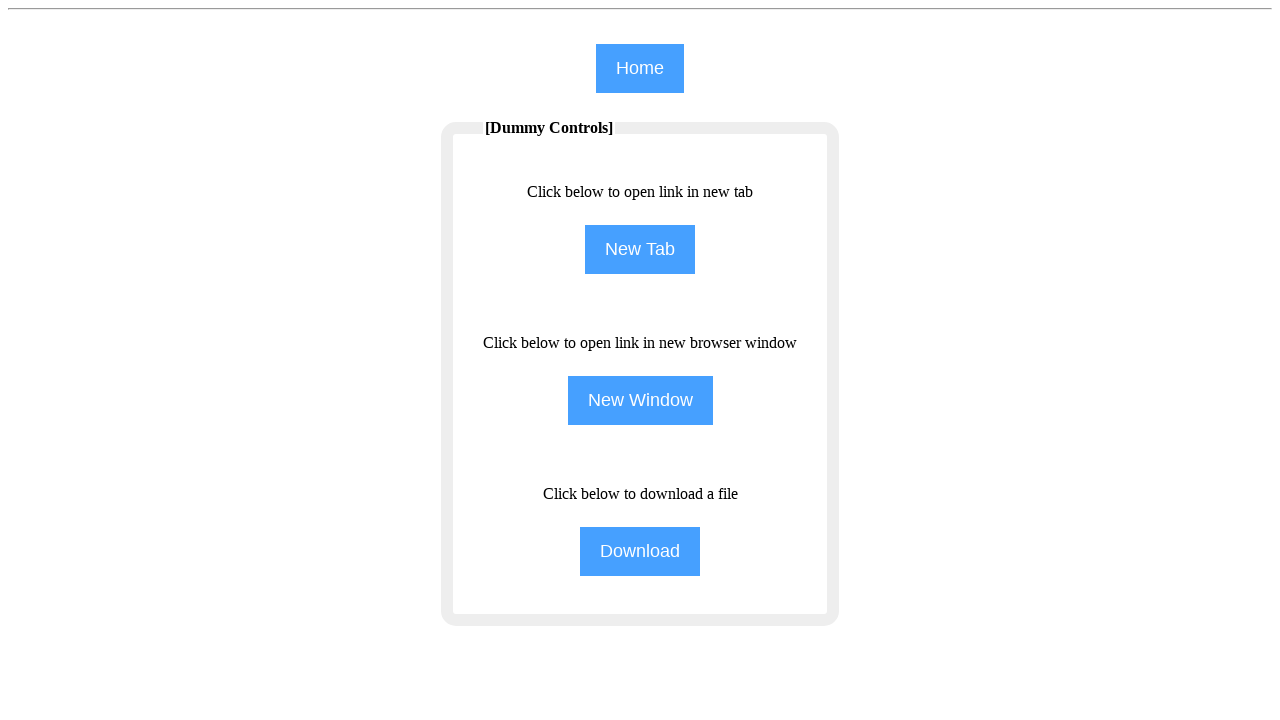

Closed a window, keeping only the original
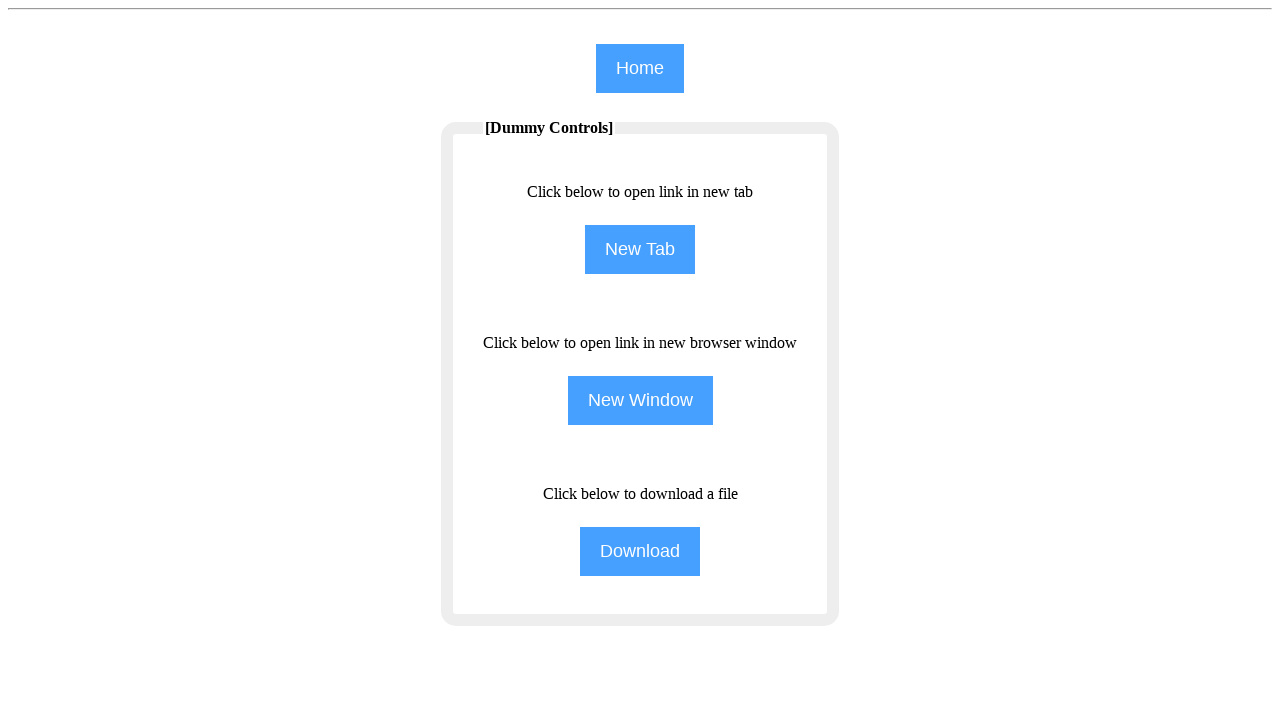

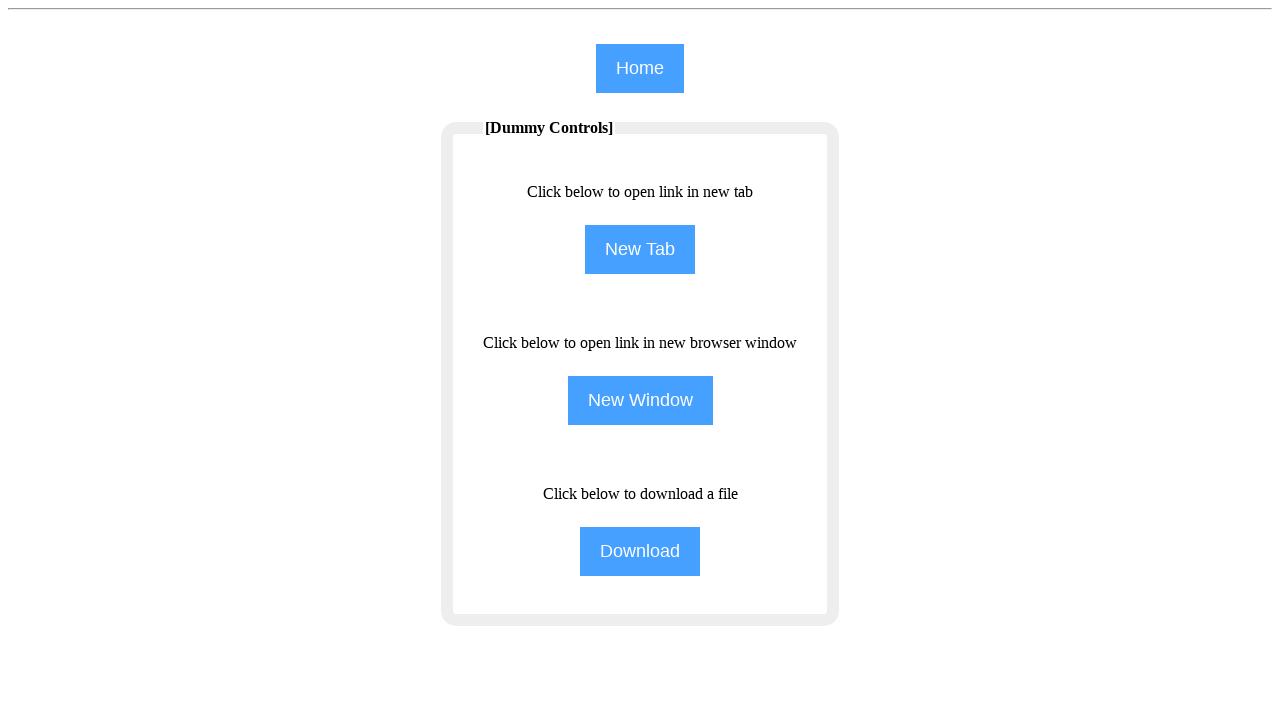